Tests a registration form by filling various input fields using role-based locators, including text boxes, radio buttons, checkboxes, and a multi-select dropdown.

Starting URL: https://dev.automationtesting.in/

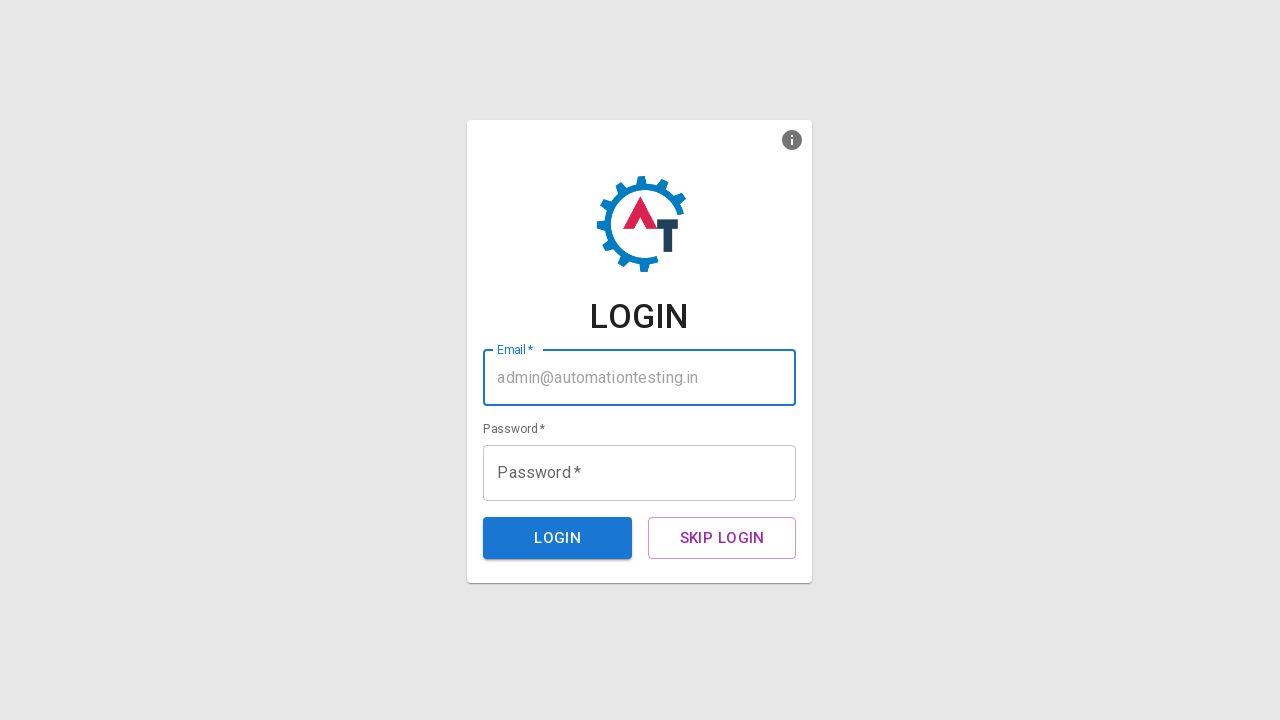

Clicked SKIP LOGIN button to access main content at (722, 538) on button:has-text('SKIP LOGIN')
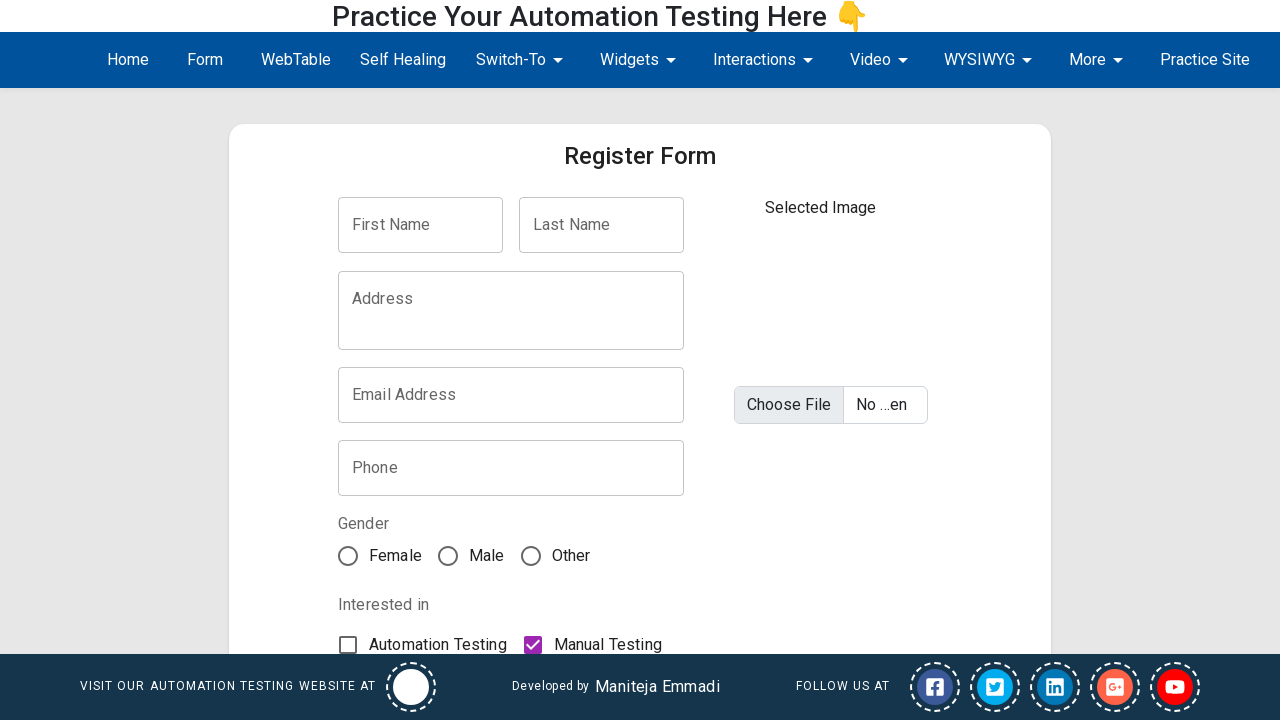

Register Form loaded and became visible
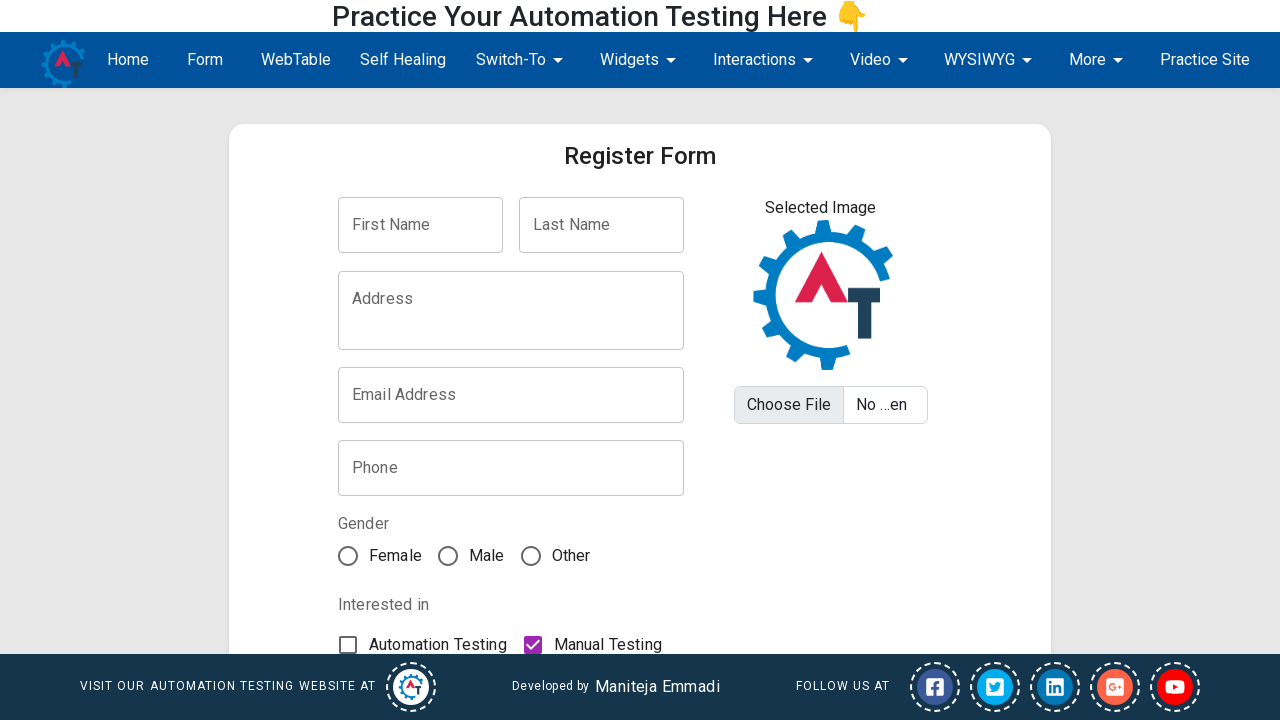

Filled First Name field with 'veeresh' on internal:role=textbox[name="First Name"i]
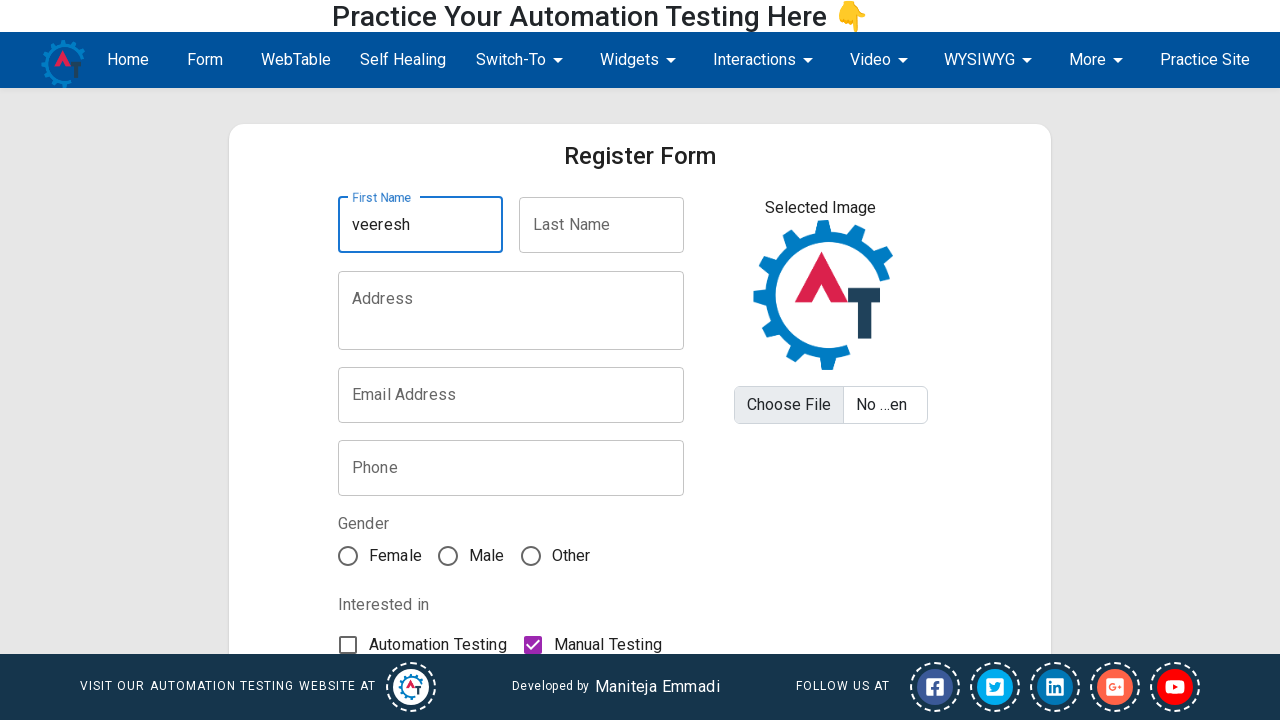

Filled Address field with 'hathibelgal' on internal:role=textbox[name="Address"s]
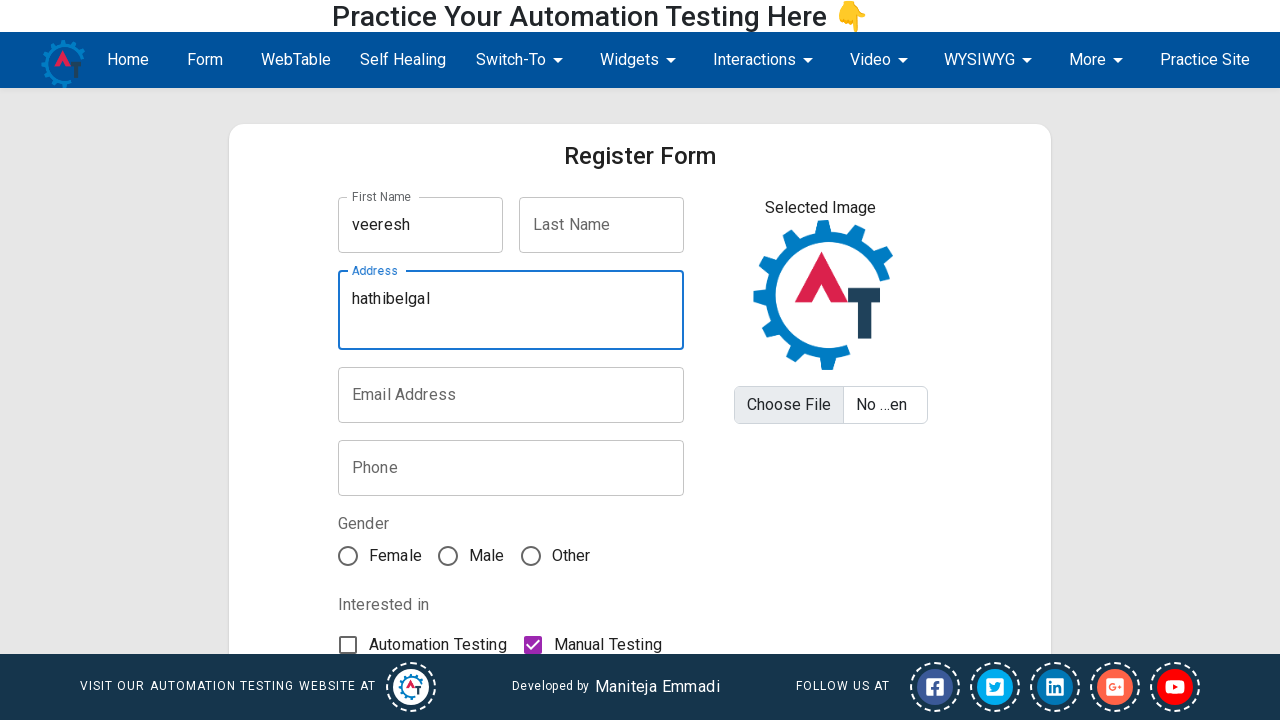

Filled Phone field with '123456' on internal:role=textbox[name="Phone"i]
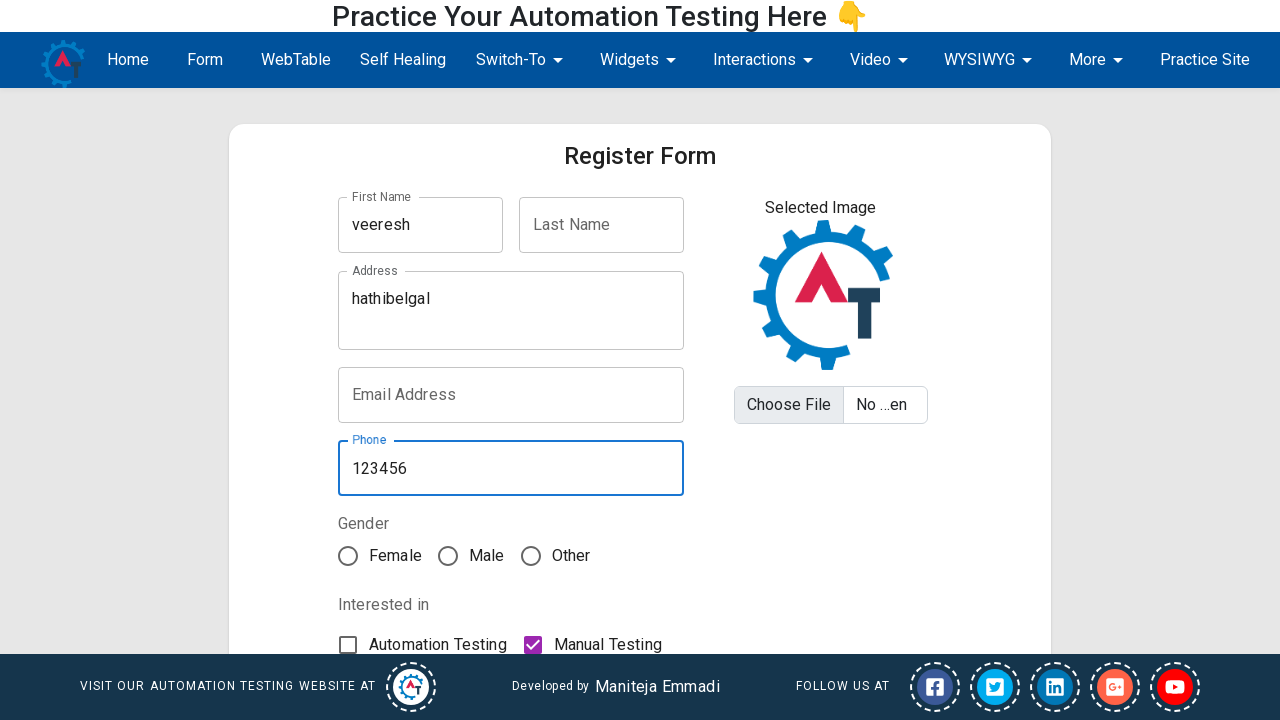

Filled Email Address field with 'veeresh@1234' on internal:role=textbox[name="Email Address"i]
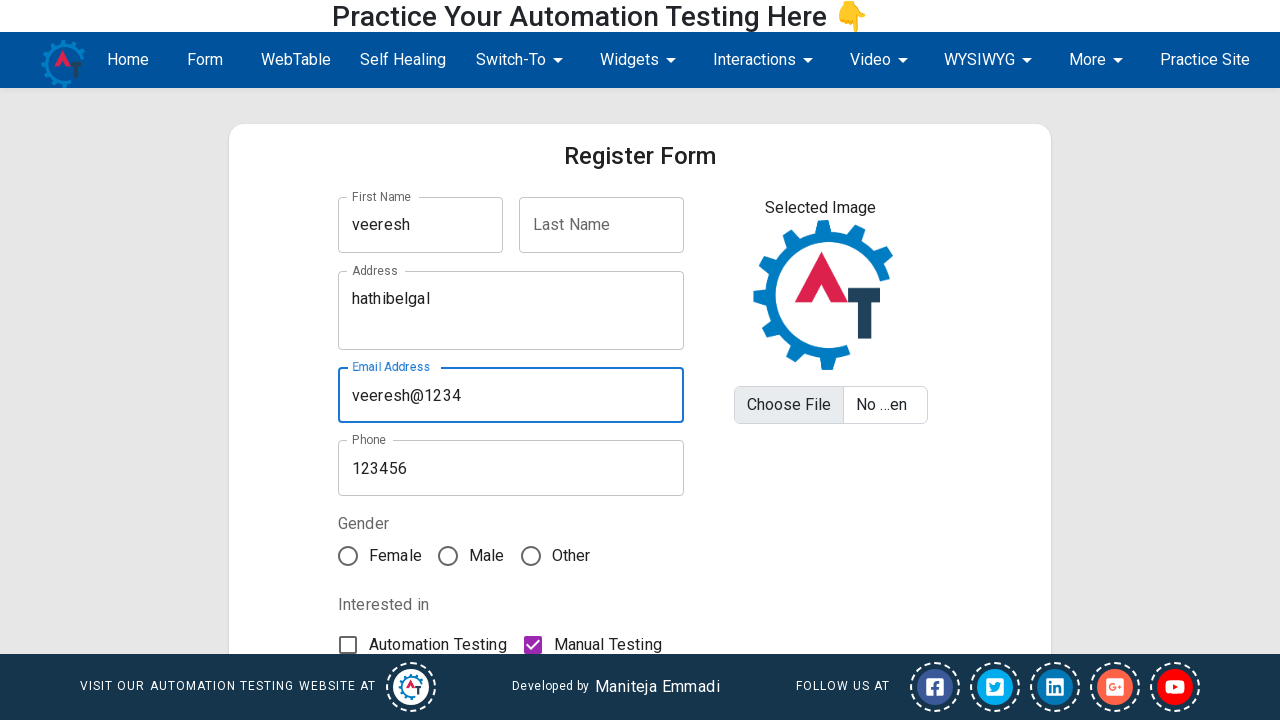

Selected Female radio button at (348, 556) on internal:role=radio[name="Female"i]
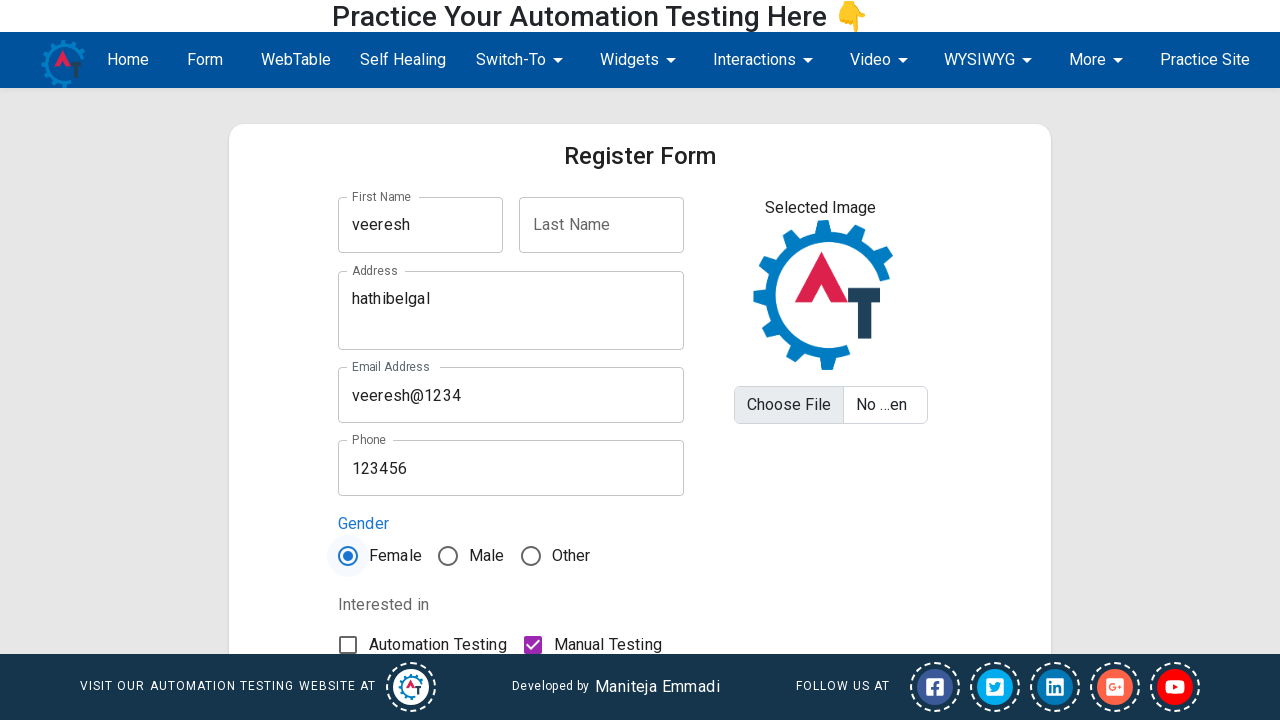

Checked Manual Testing checkbox at (533, 645) on internal:role=checkbox[name="Manual Testing"i]
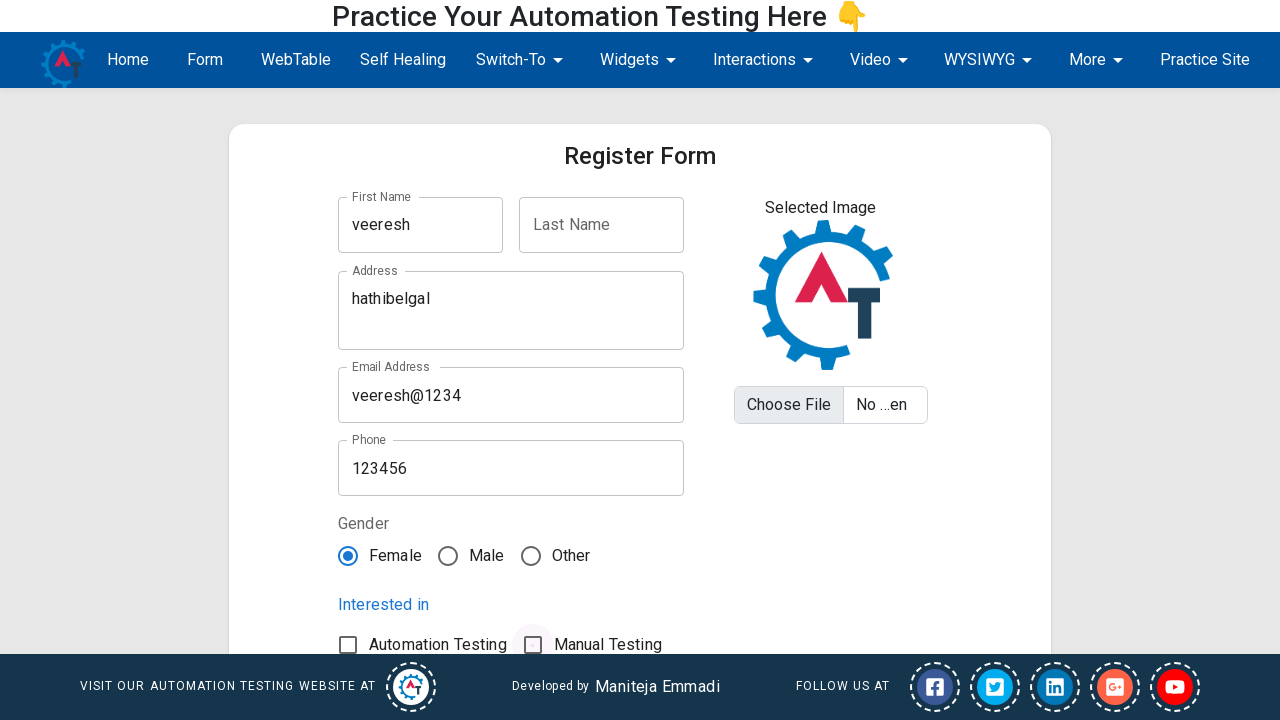

Checked Automation Testing checkbox at (348, 645) on internal:role=checkbox[name="Automation Testing"i]
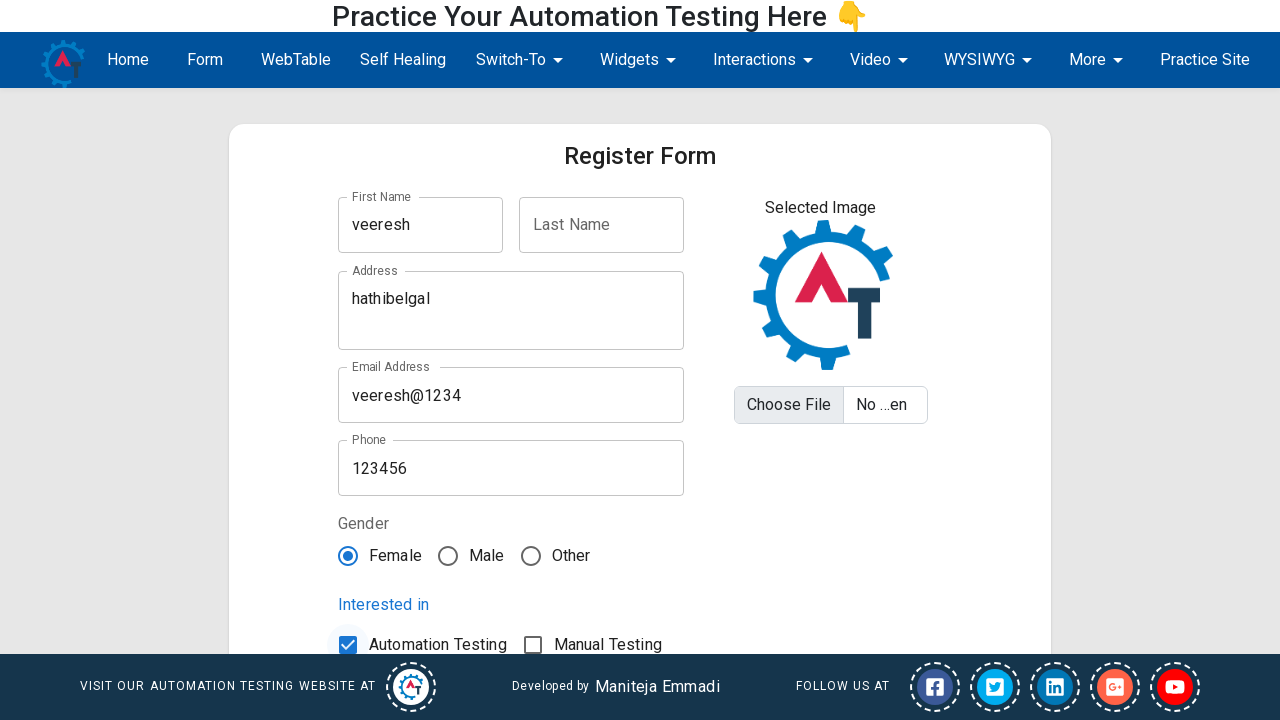

Clicked Languages dropdown button at (511, 360) on internal:role=button[name="Languages"i]
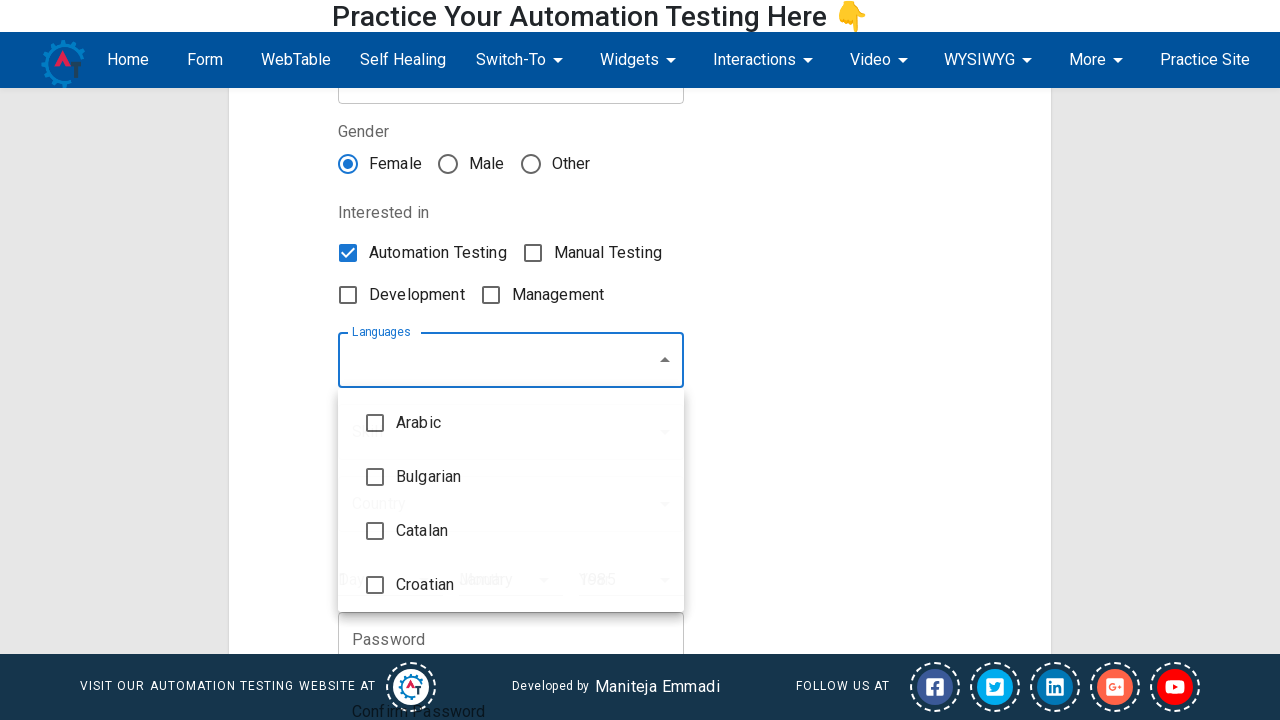

Selected Arabic language option from dropdown at (375, 423) on internal:role=option[name="Arabic"i] >> internal:role=checkbox
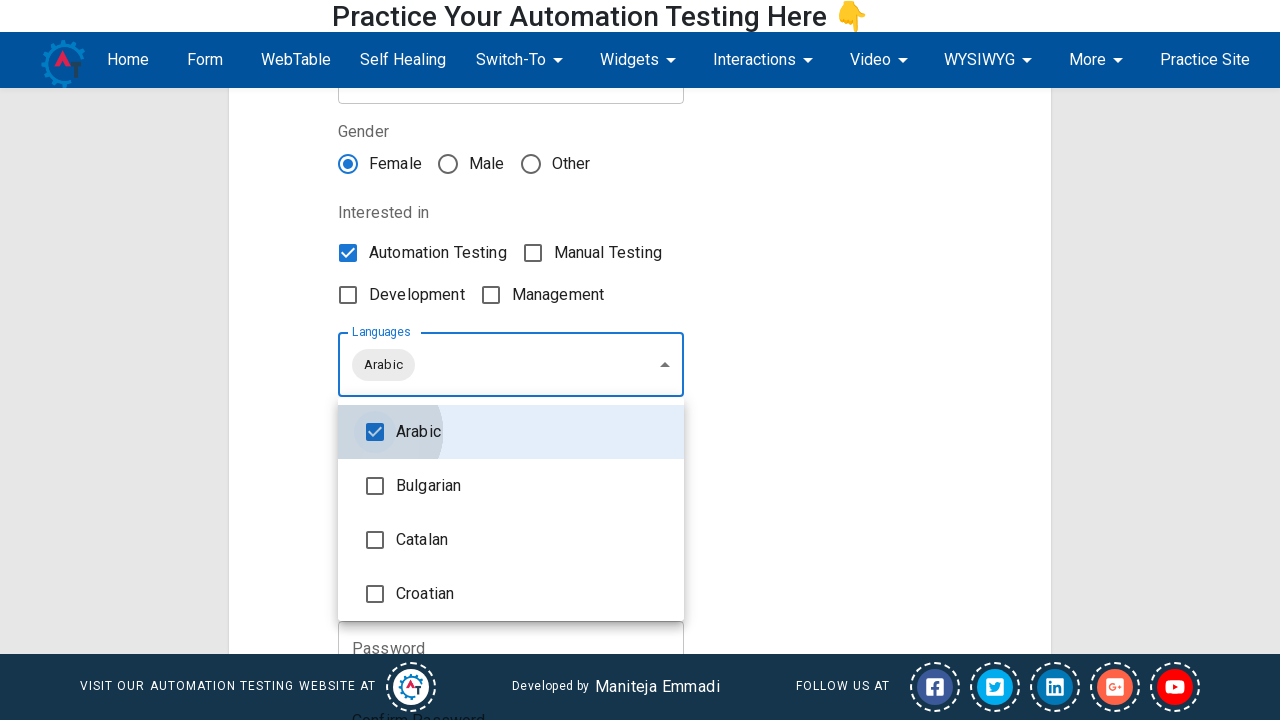

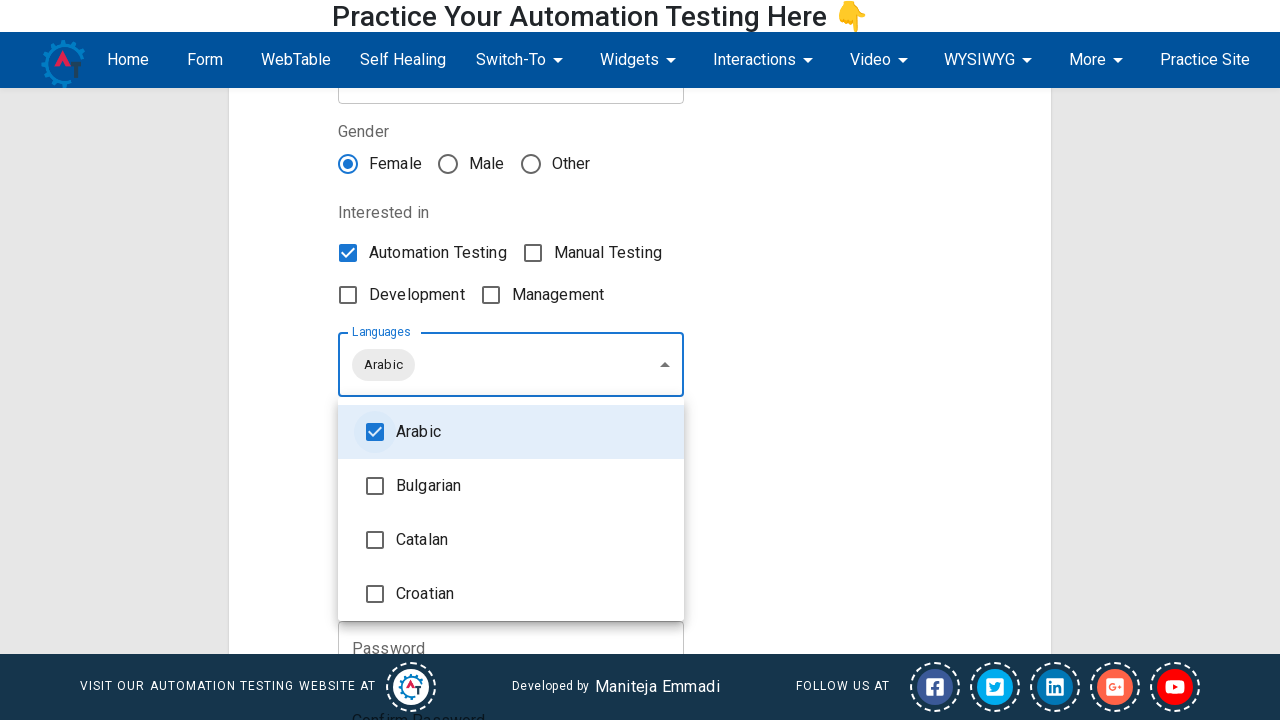